Basic browser automation test that navigates to SyntaxTechs homepage and verifies the page loads by checking the URL and title are accessible.

Starting URL: https://syntaxtechs.com/

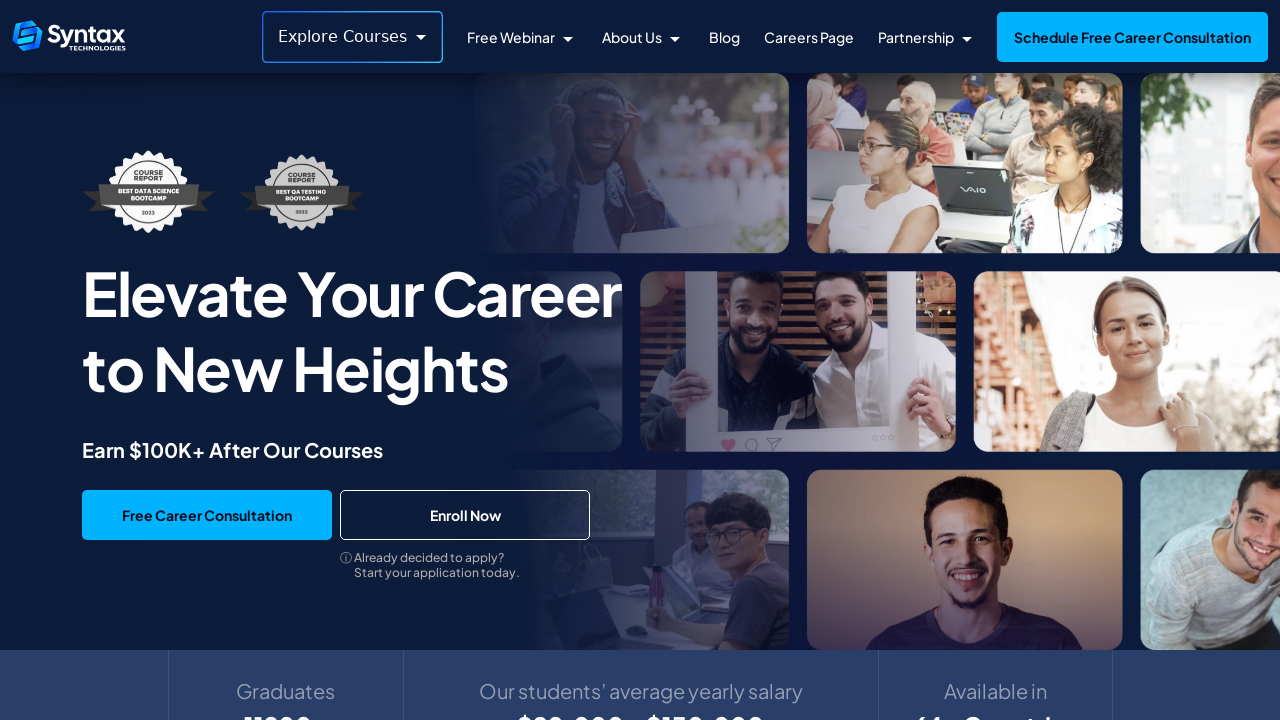

Page loaded and DOM content initialized
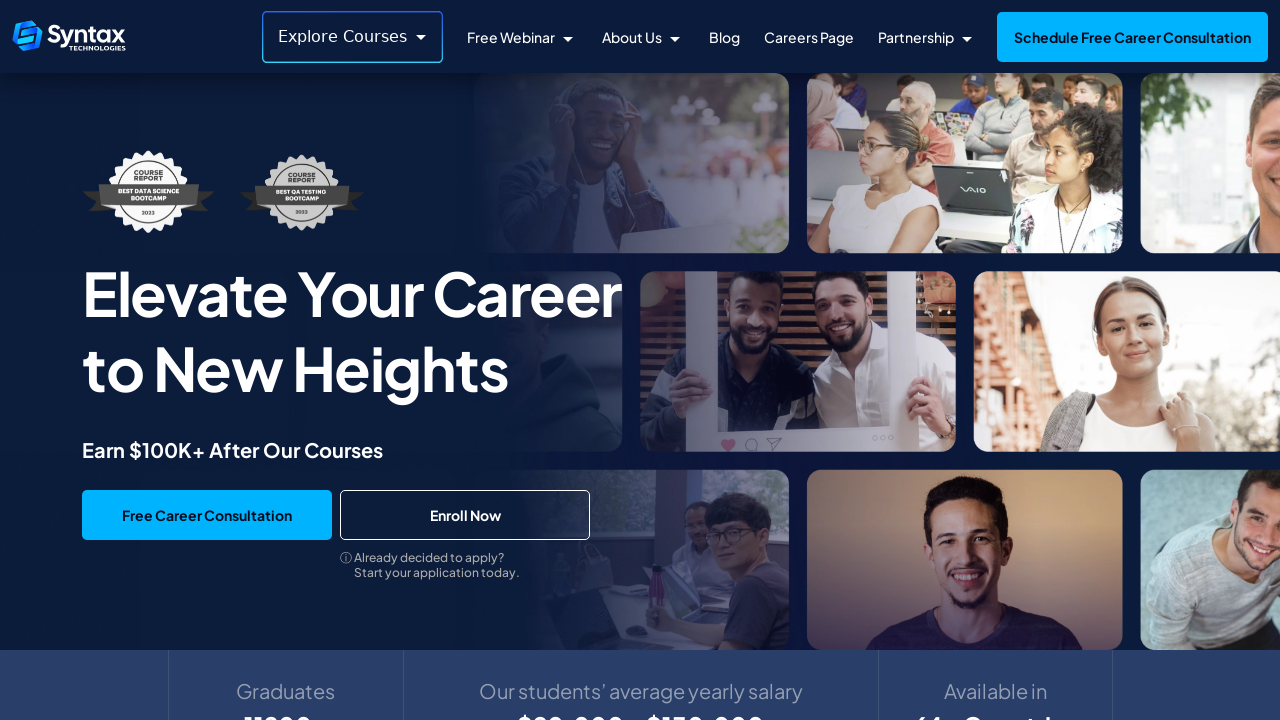

Retrieved current page URL
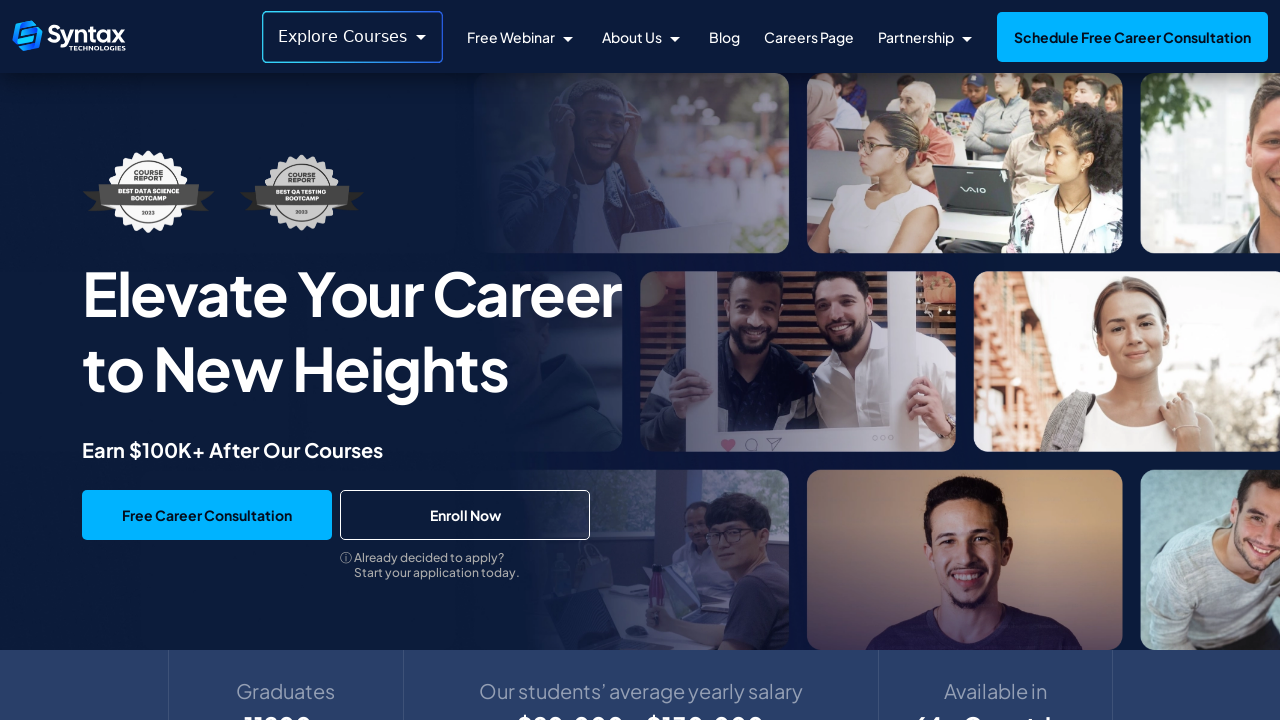

Retrieved page title
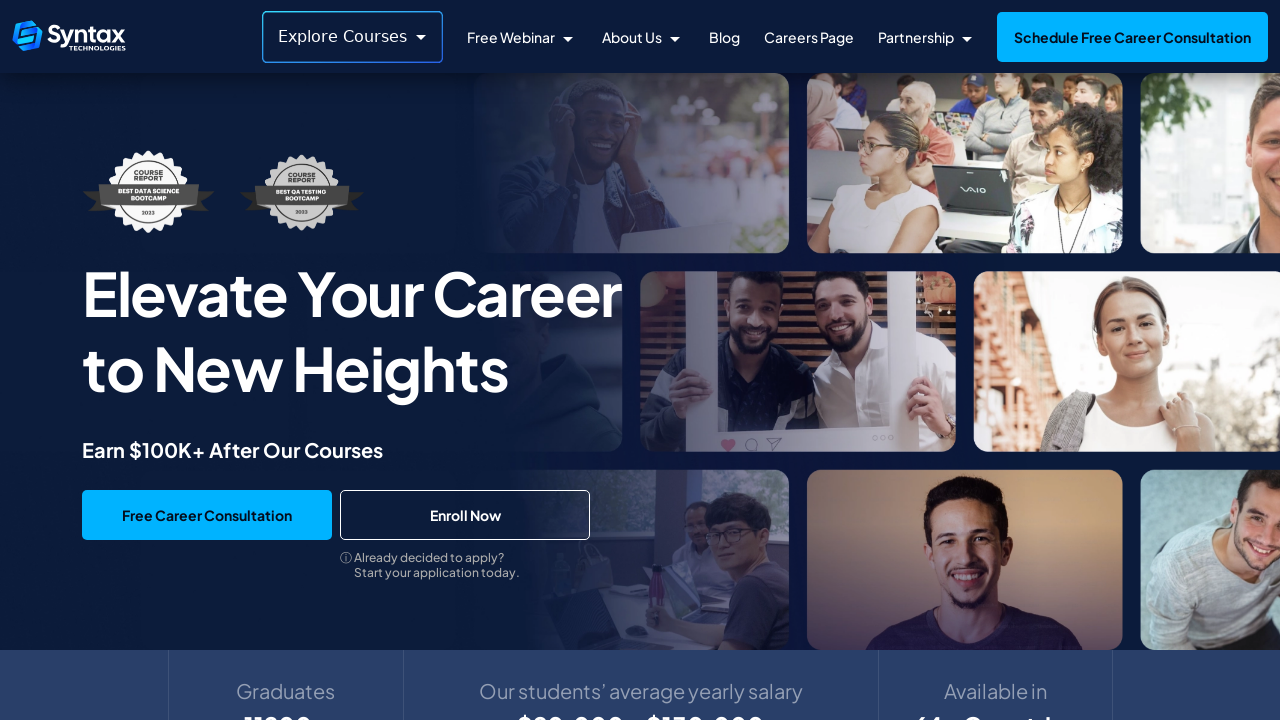

Verified URL contains 'syntaxtechs.com'
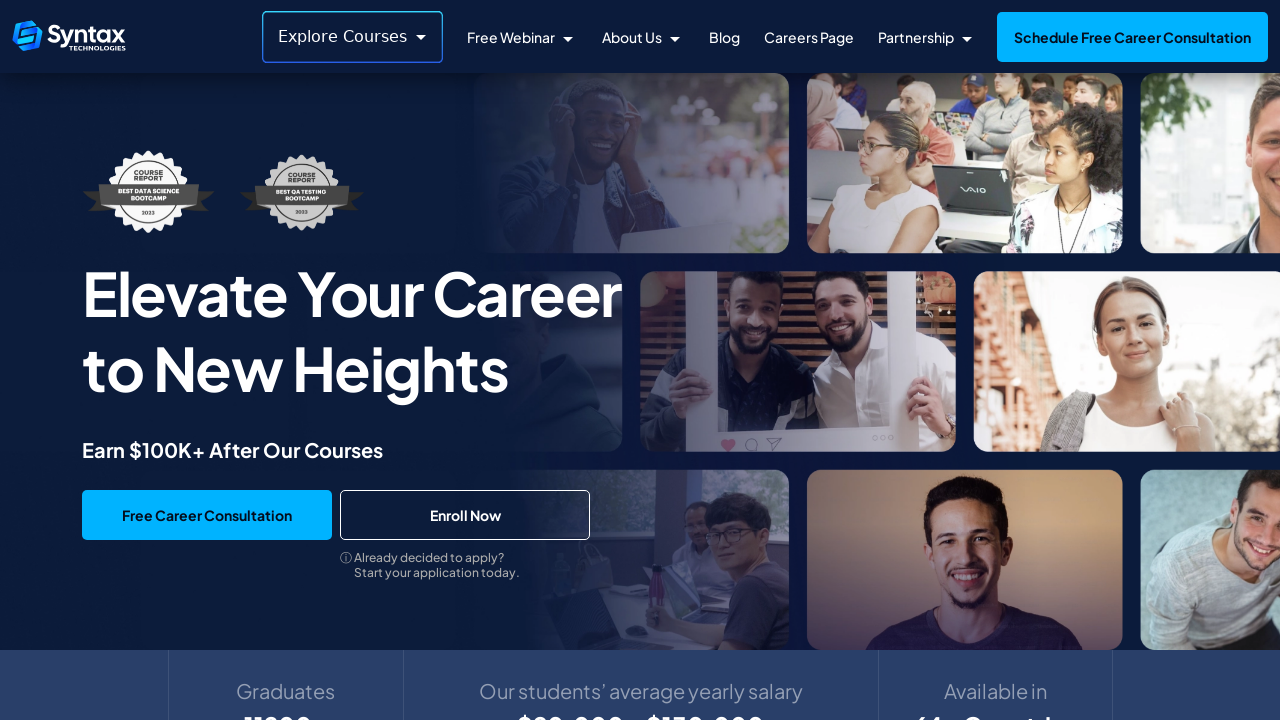

Verified page title is not empty
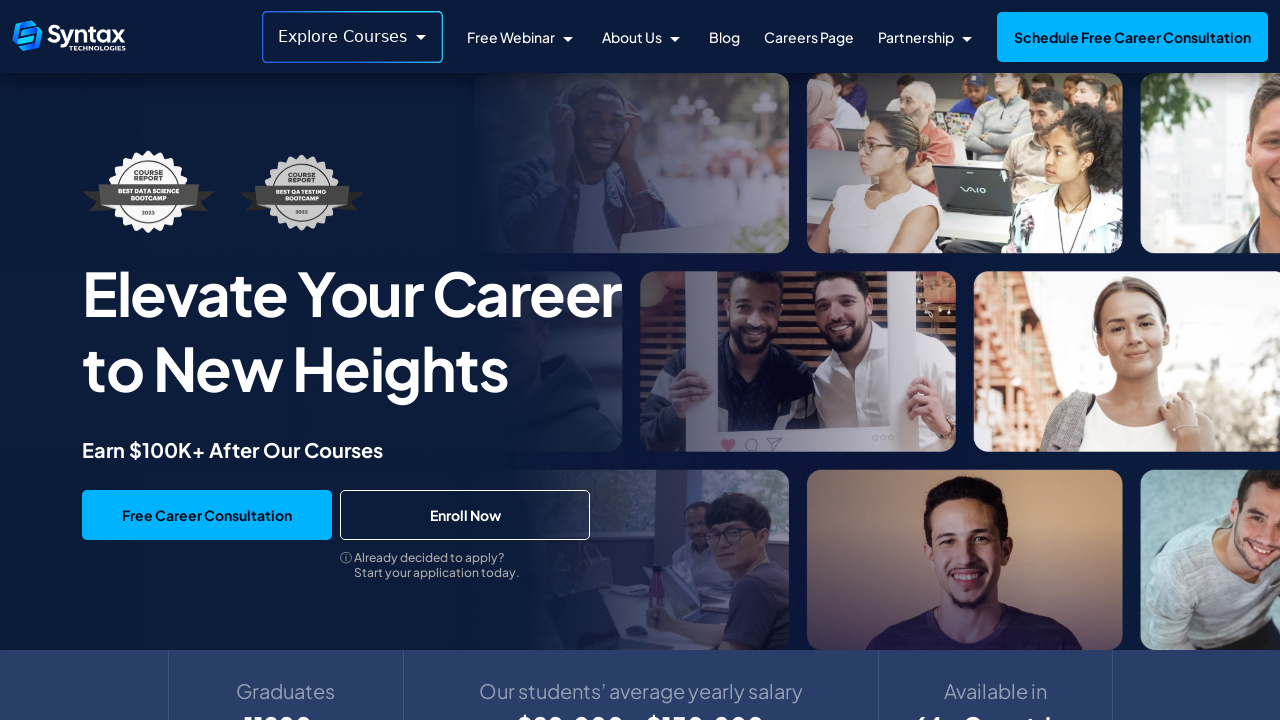

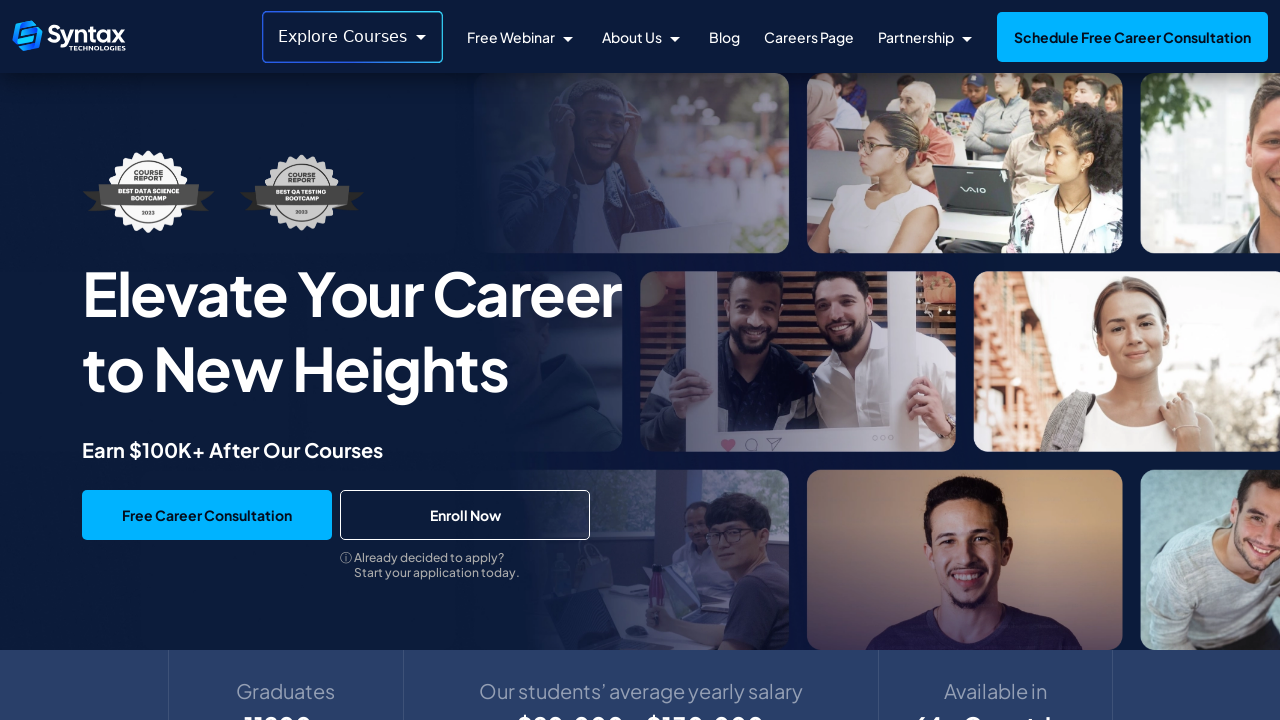